Tests a registration form by filling in first name, last name, and email fields, then submitting and verifying successful registration message

Starting URL: http://suninjuly.github.io/registration1.html

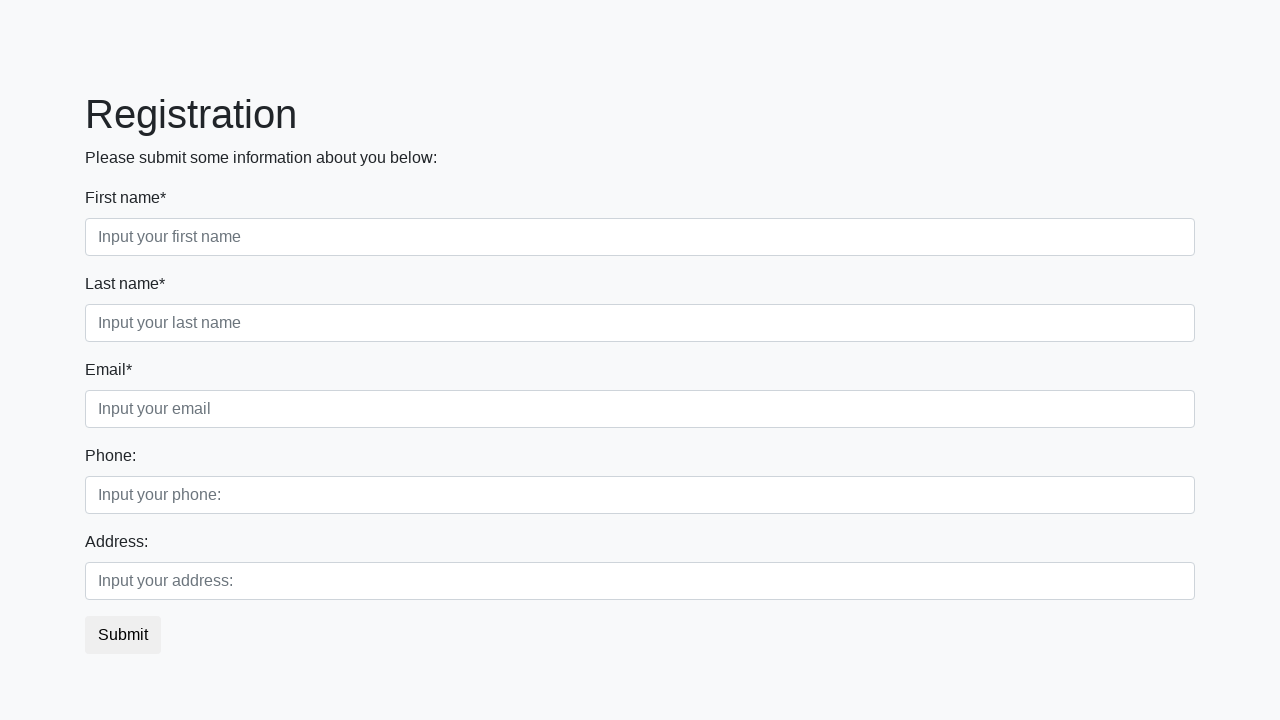

Filled first name field with 'John' on //div[@class='first_block']//input[contains(@class, 'first')]
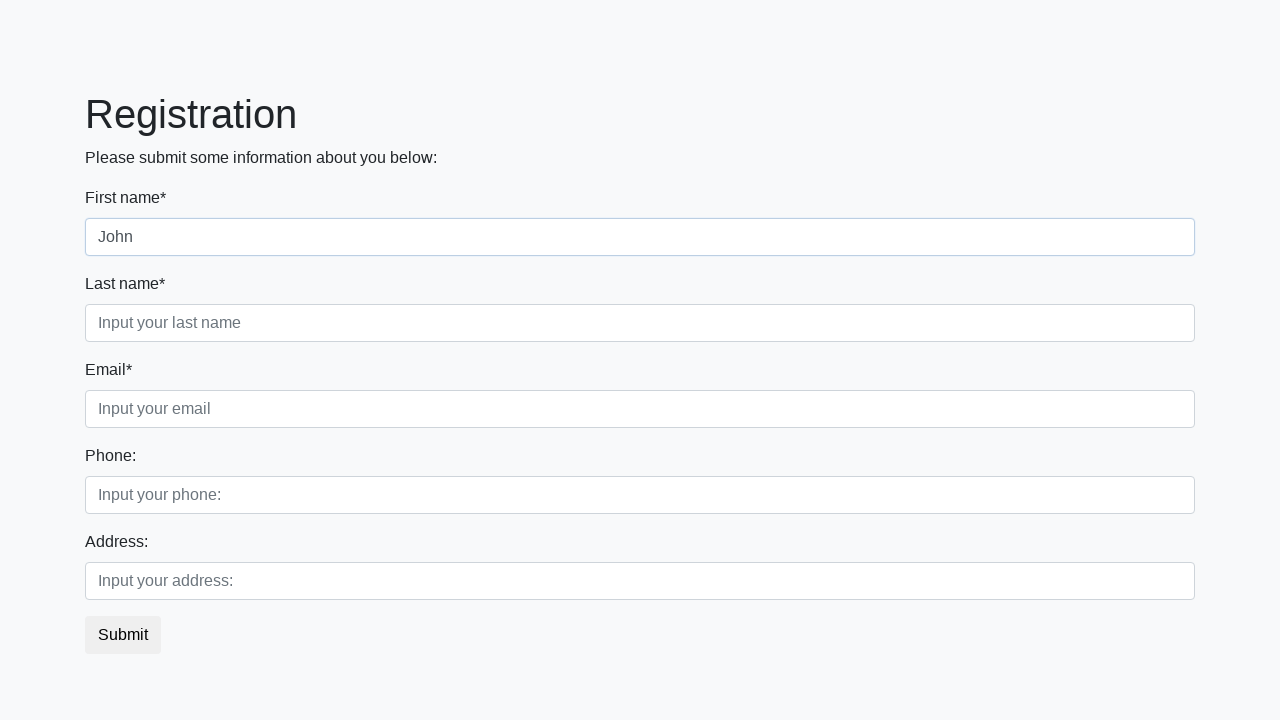

Filled last name field with 'Smith' on //div[@class='first_block']//input[contains(@class, 'second')]
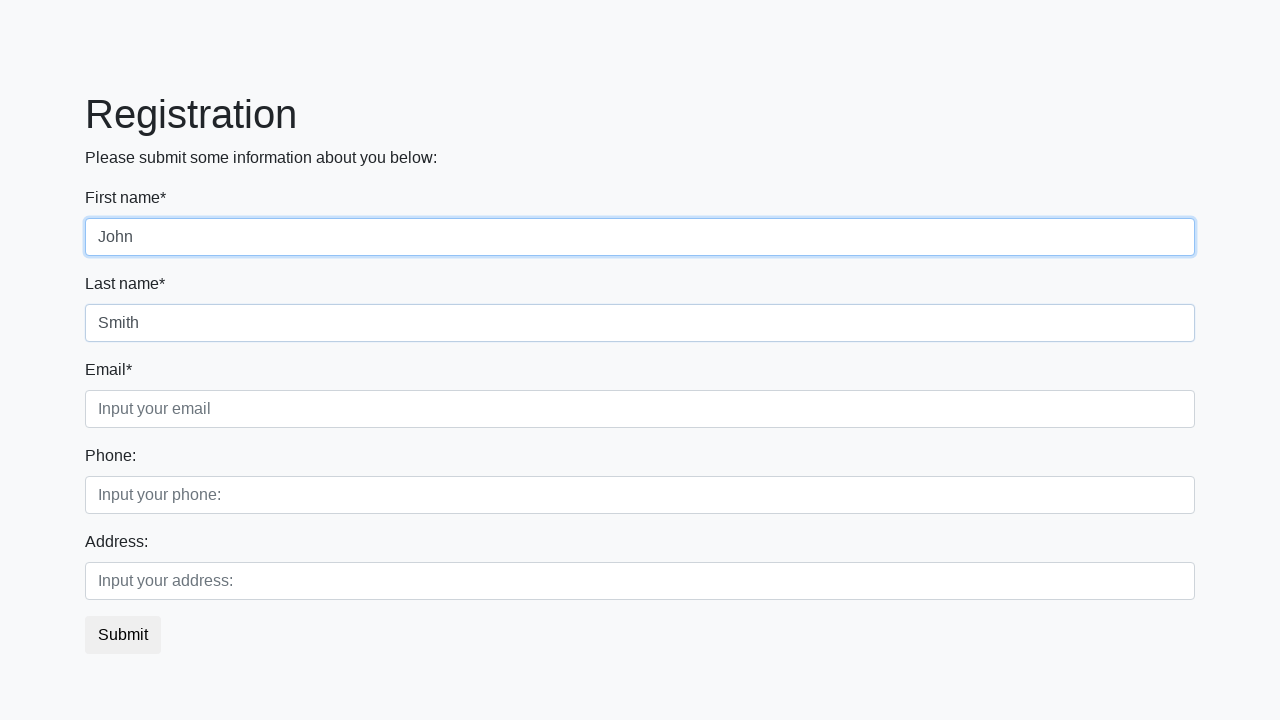

Filled email field with 'john.smith@example.com' on //div[@class='first_block']//input[contains(@class, 'third')]
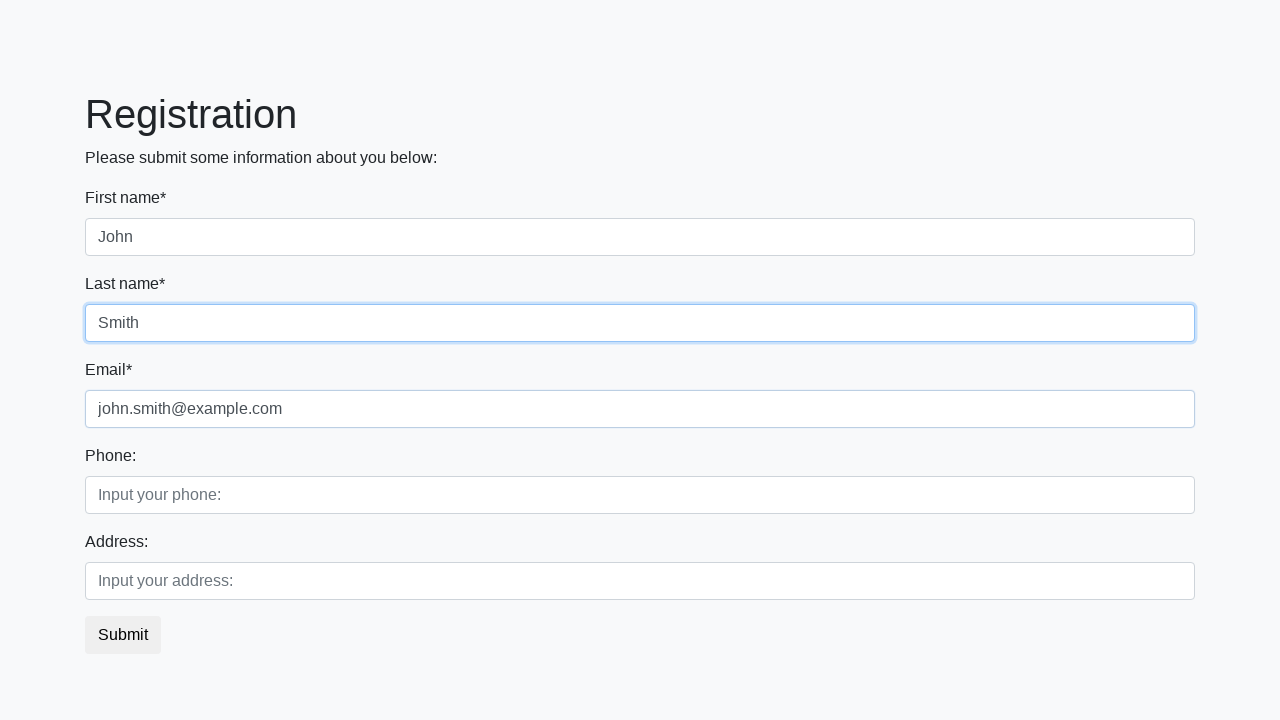

Clicked submit button to register at (123, 635) on button.btn
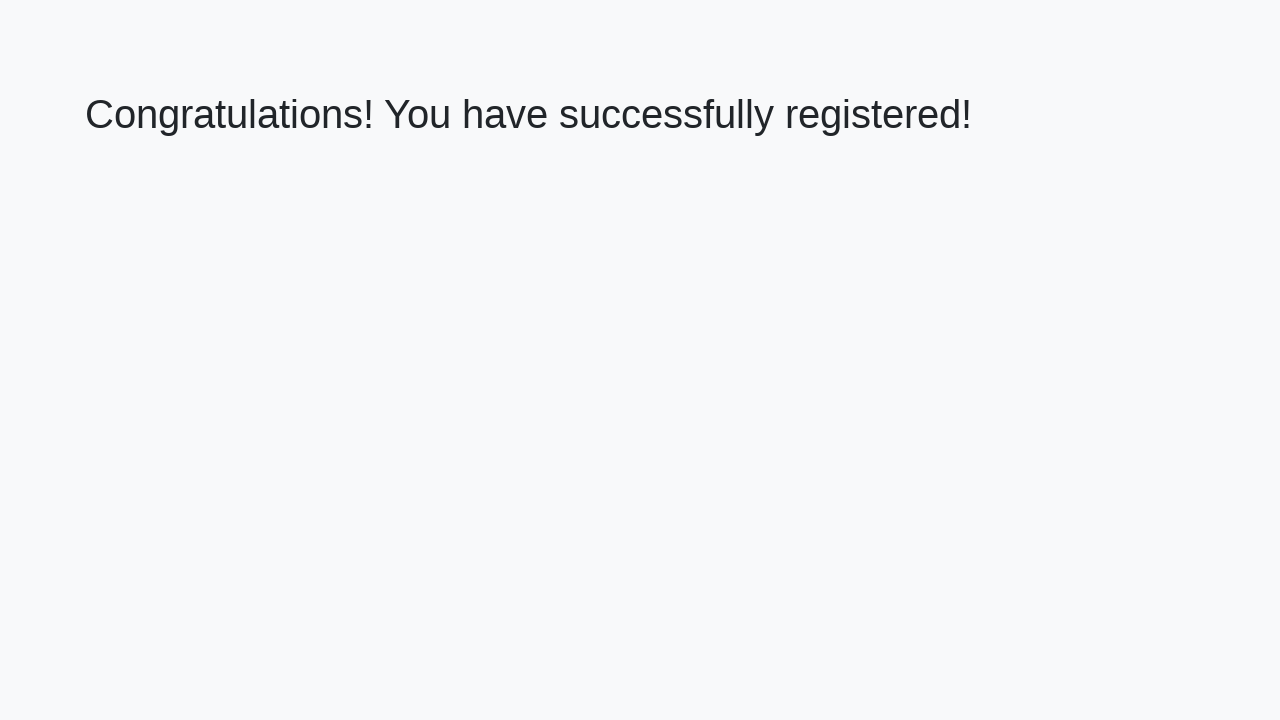

Waited for success message heading to load
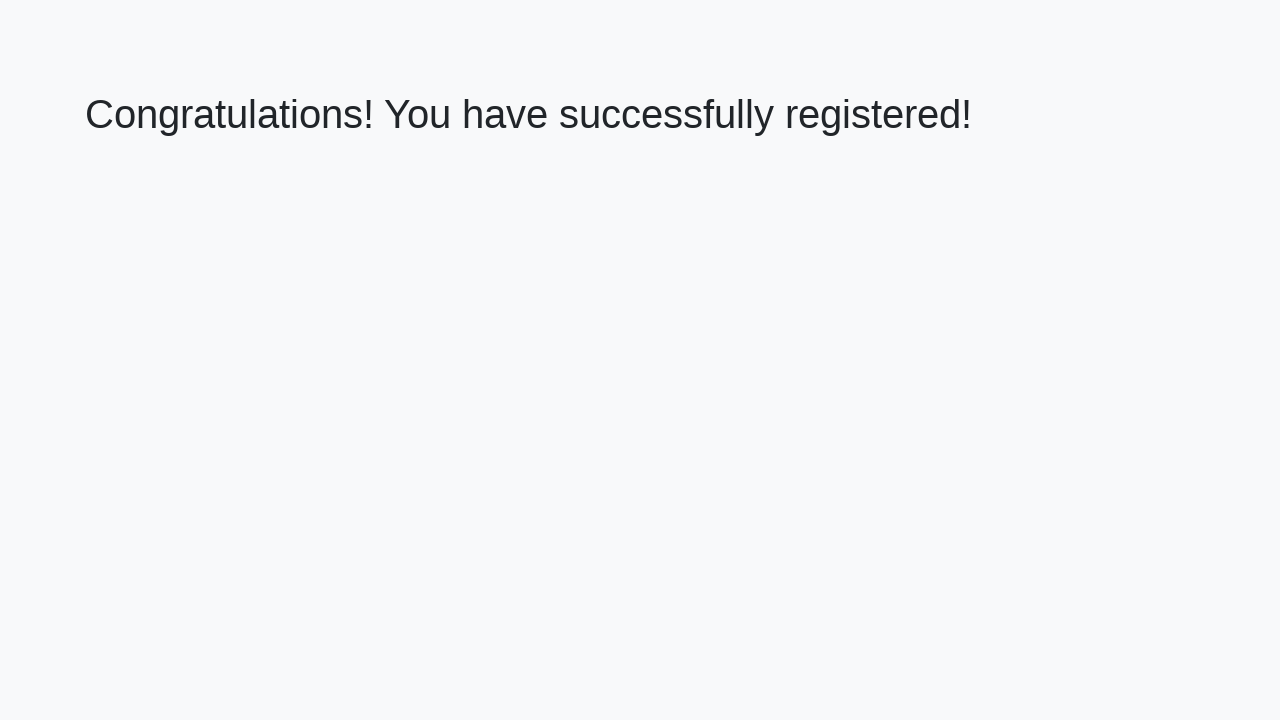

Retrieved success message text
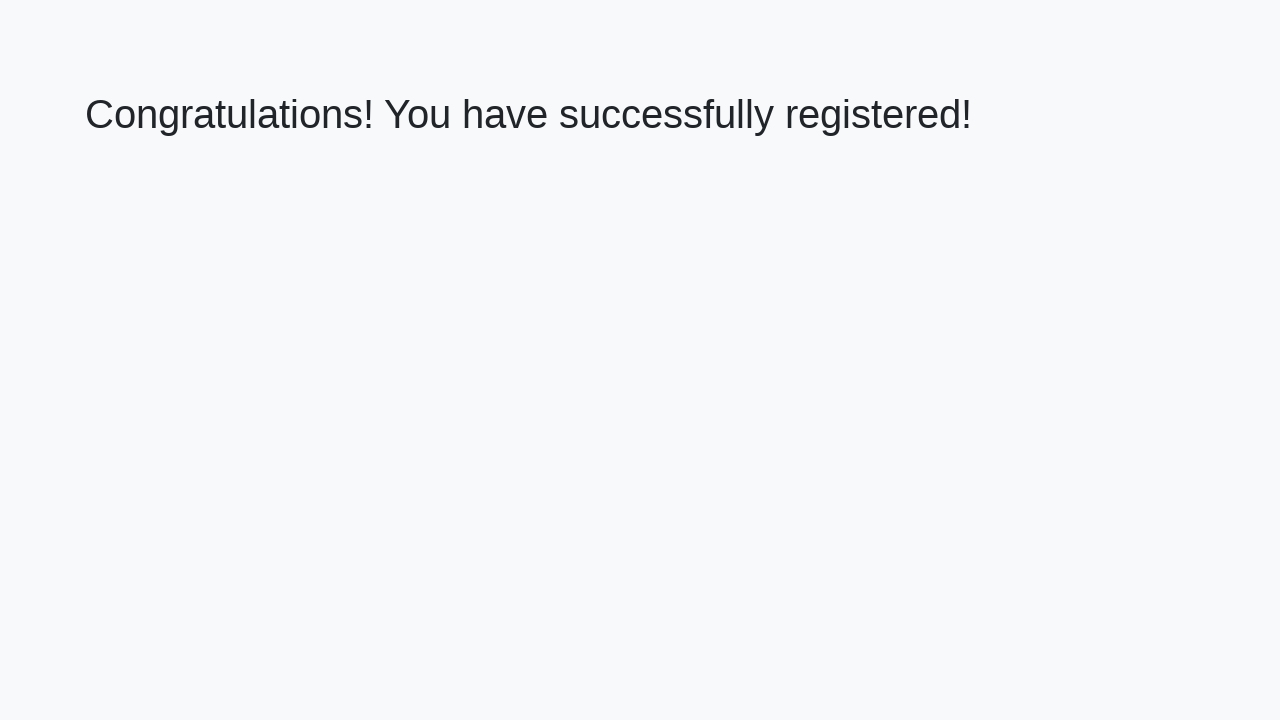

Verified successful registration message
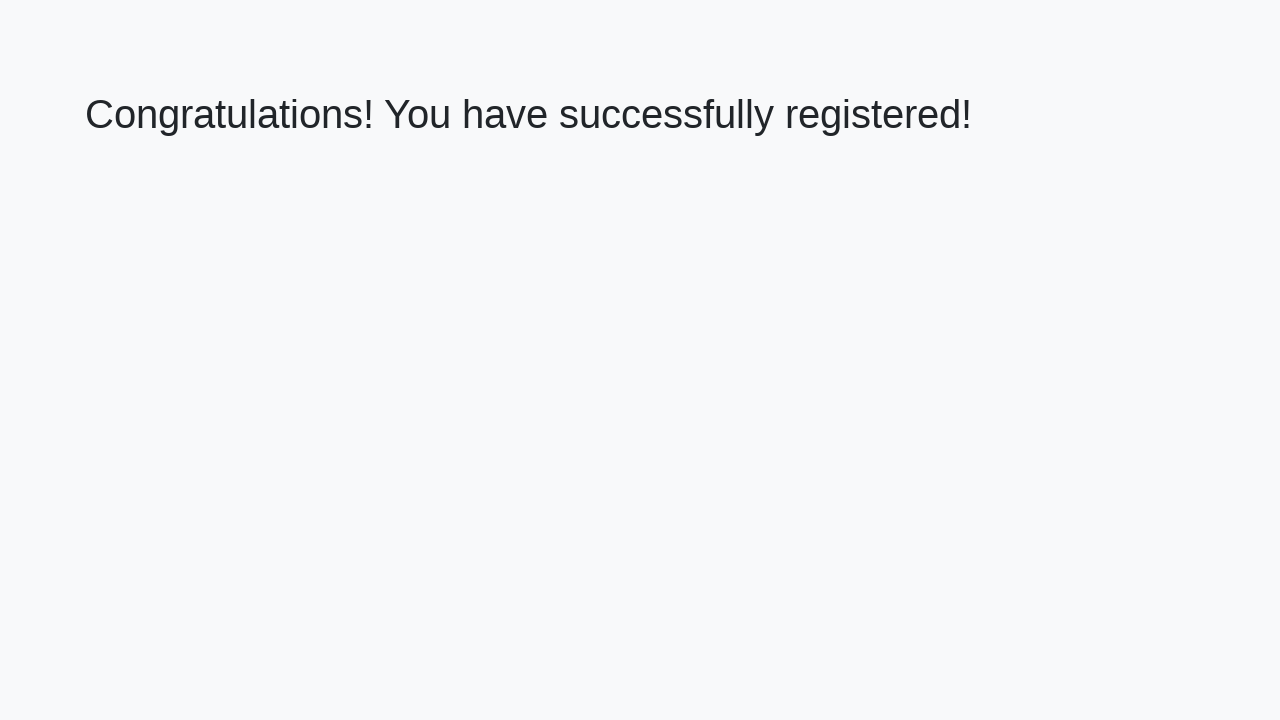

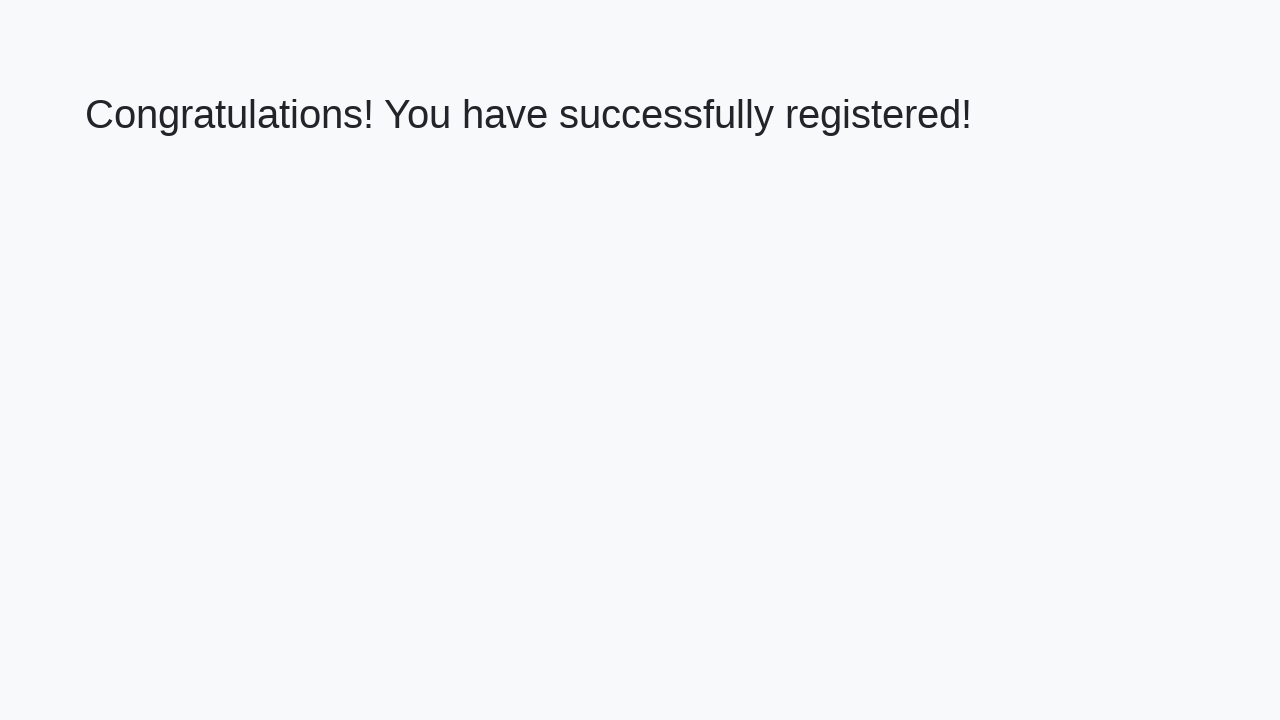